Performs a drag and drop action from element 'box A' (draggable) to element 'box B' (droppable) on a drag-and-drop demo page.

Starting URL: https://crossbrowsertesting.github.io/drag-and-drop

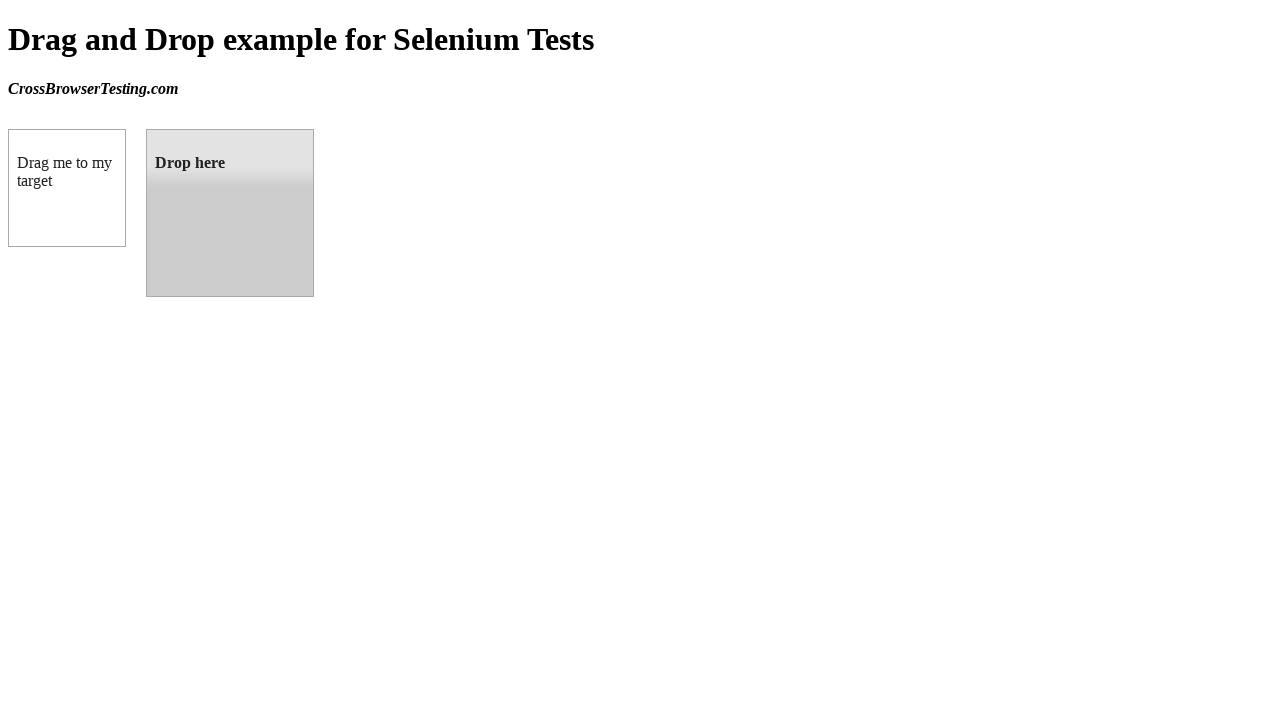

Navigated to drag-and-drop demo page
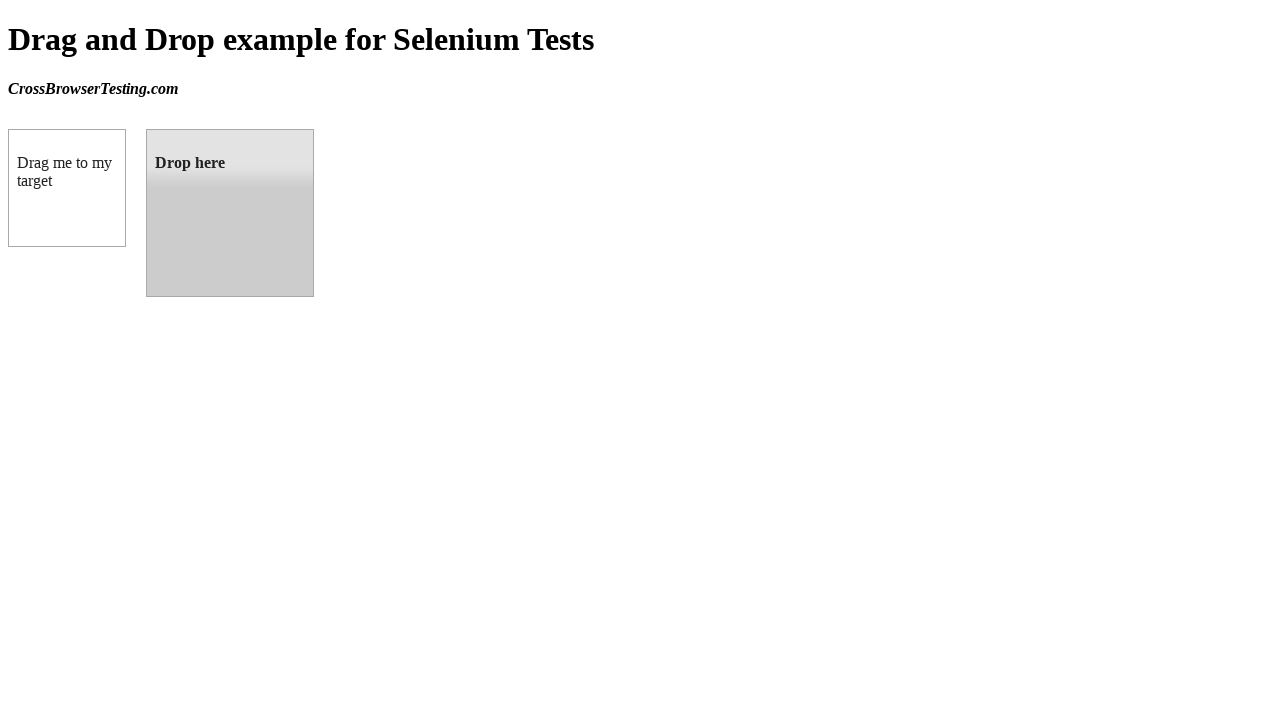

Located box A (draggable element)
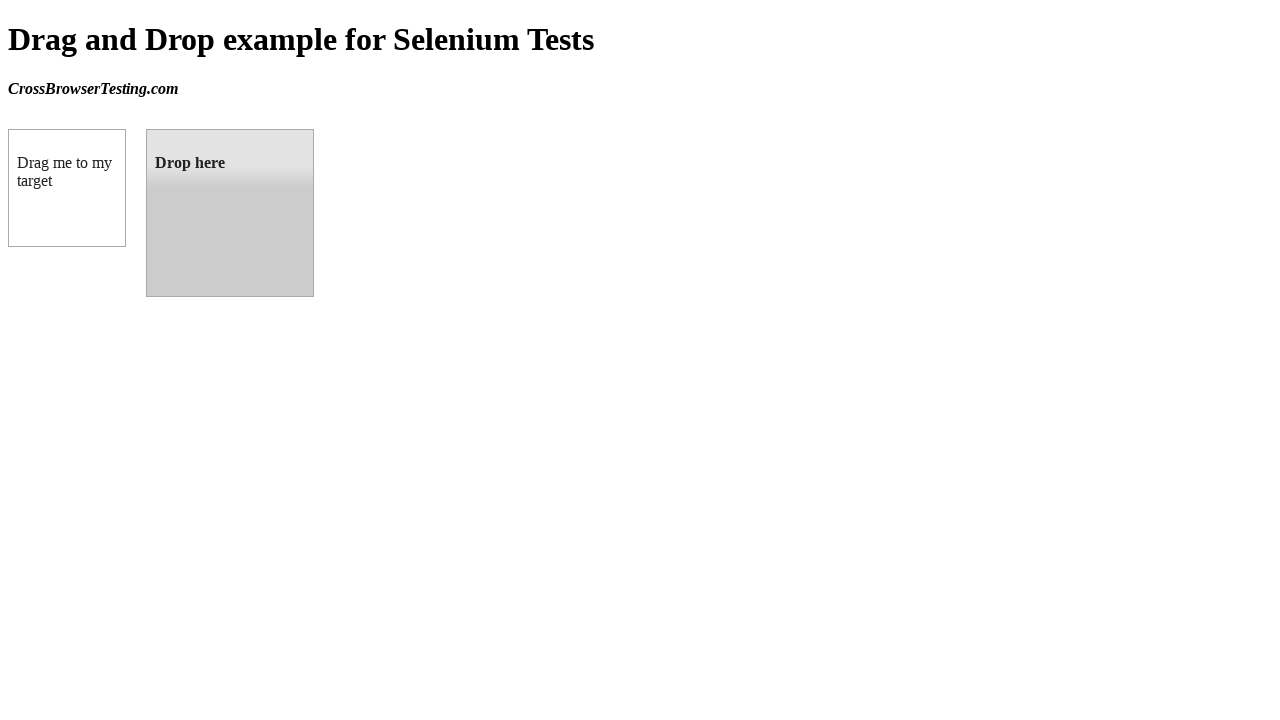

Located box B (droppable element)
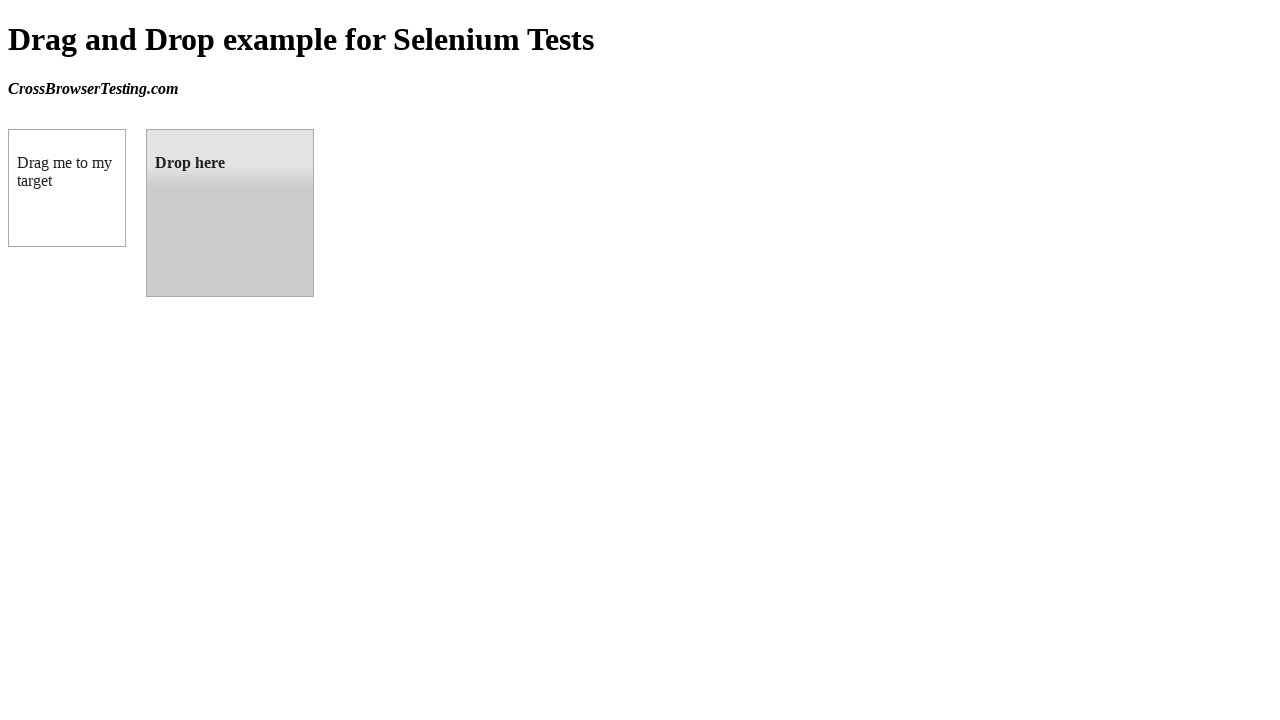

Performed drag and drop from box A to box B at (230, 213)
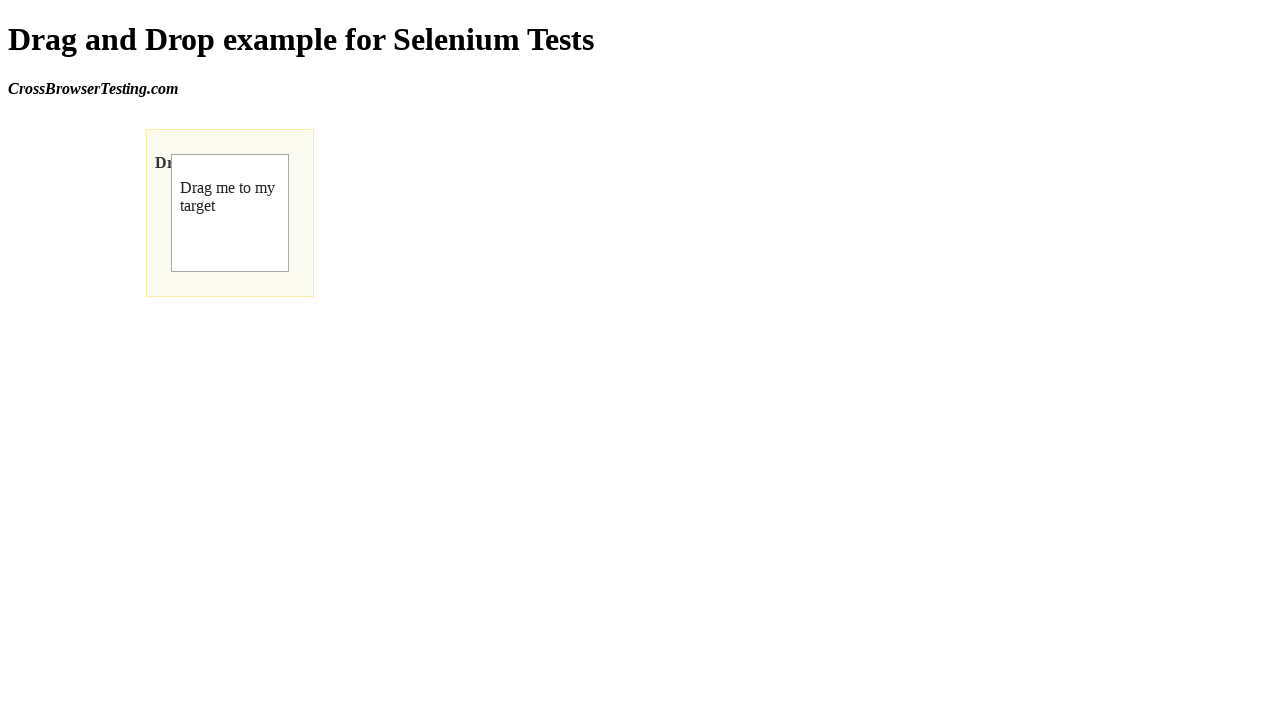

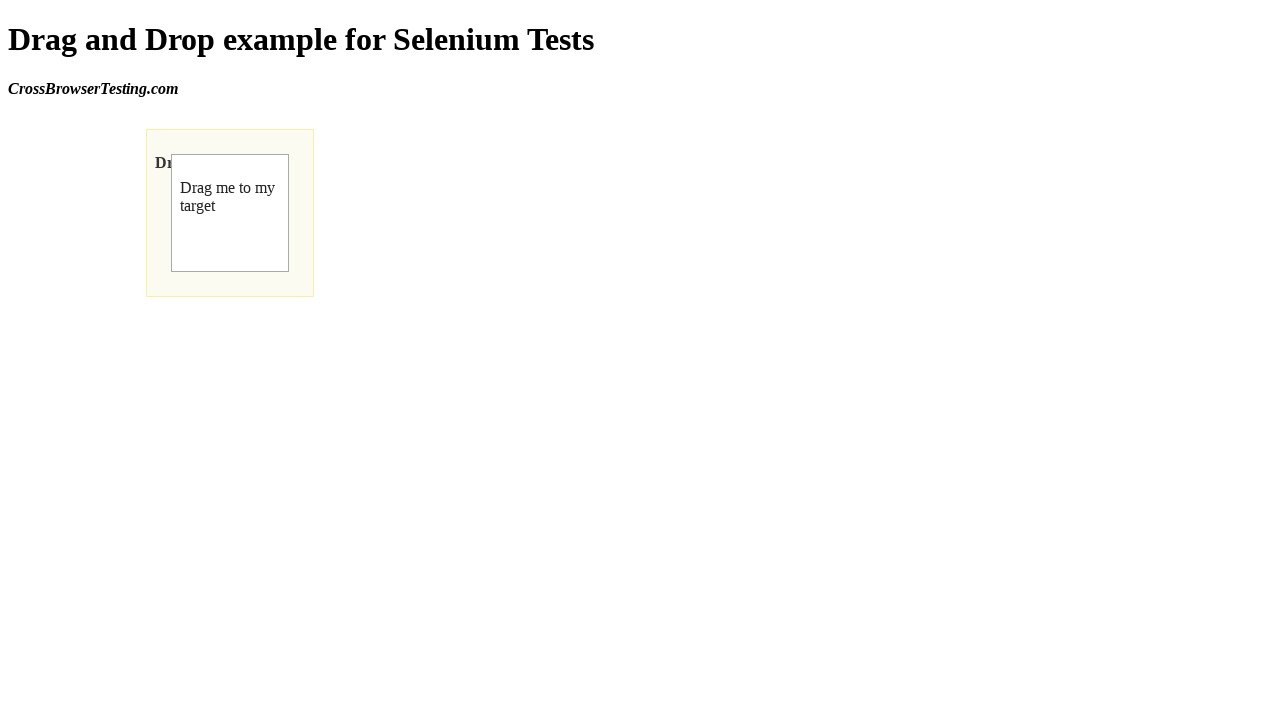